Tests an electric hot floor calculator by selecting room type and heating type from dropdowns, entering dimensions and heat loss values, then verifying the calculated results.

Starting URL: https://kermi-fko.ru/raschety/Calc-Rehau-Solelec.aspx

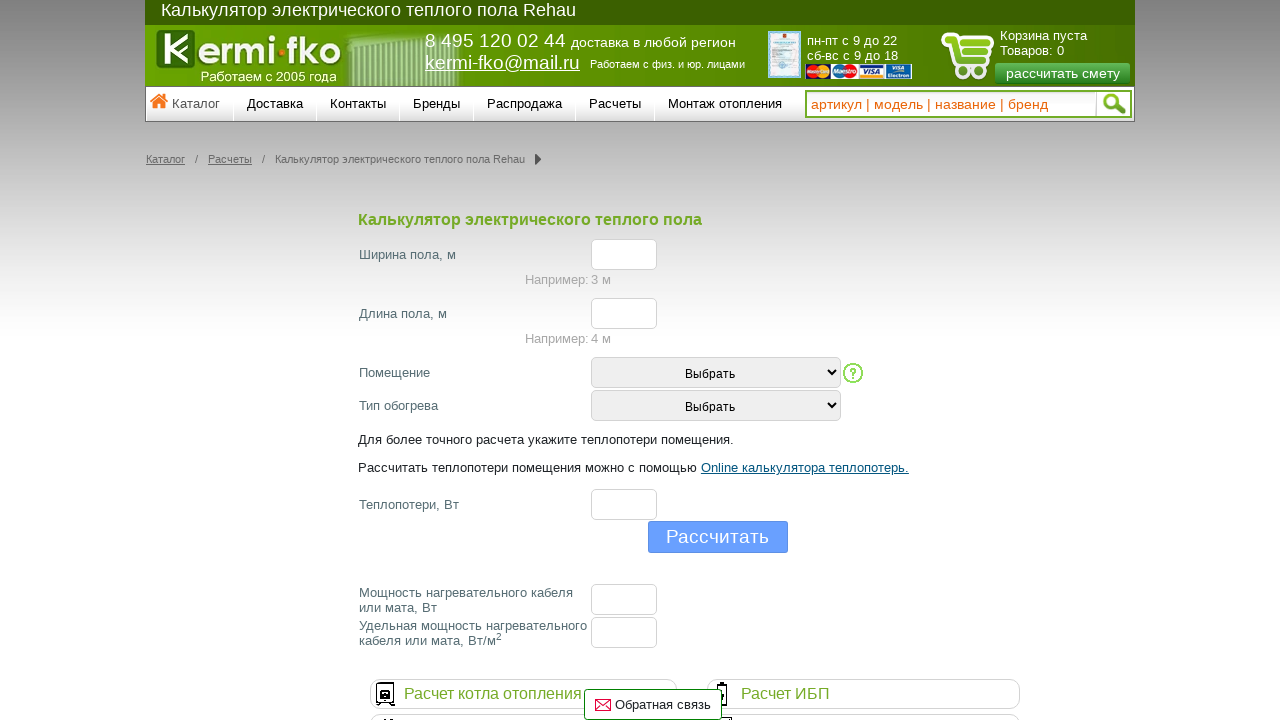

Selected 'Ванная' (Bathroom) from room type dropdown on #room_type
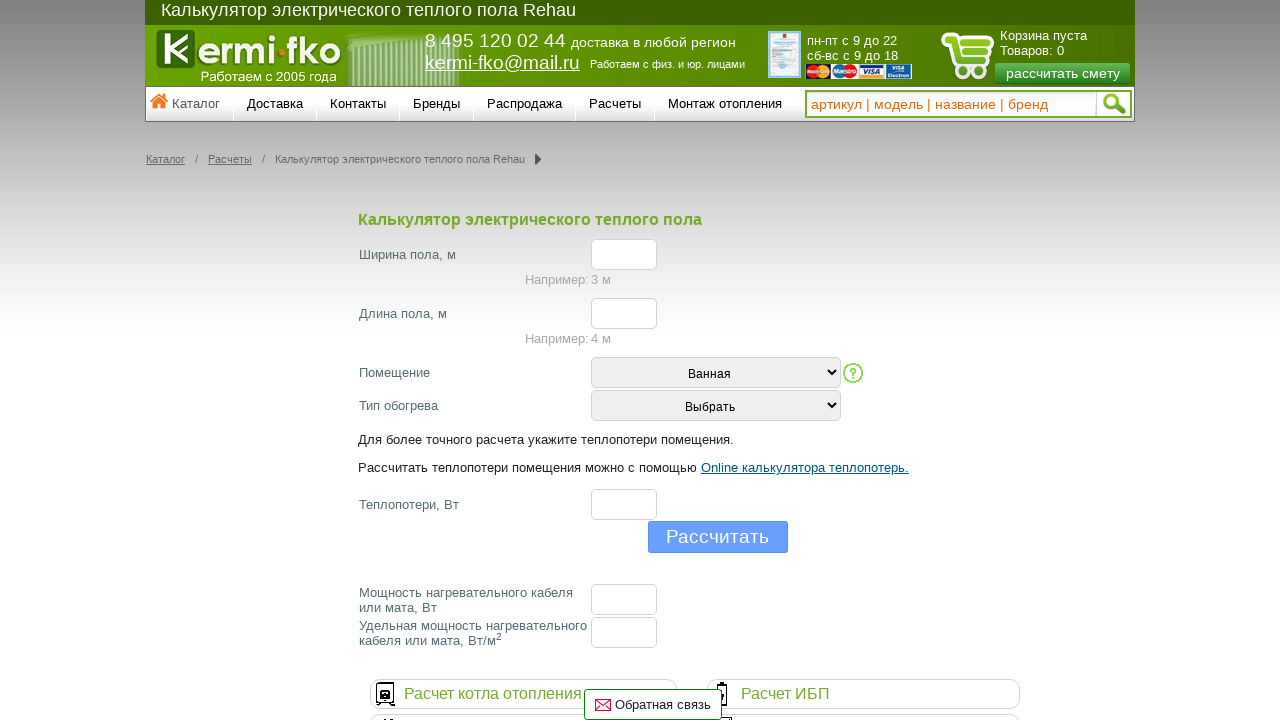

Selected heating type with value '3' from heating type dropdown on #heating_type
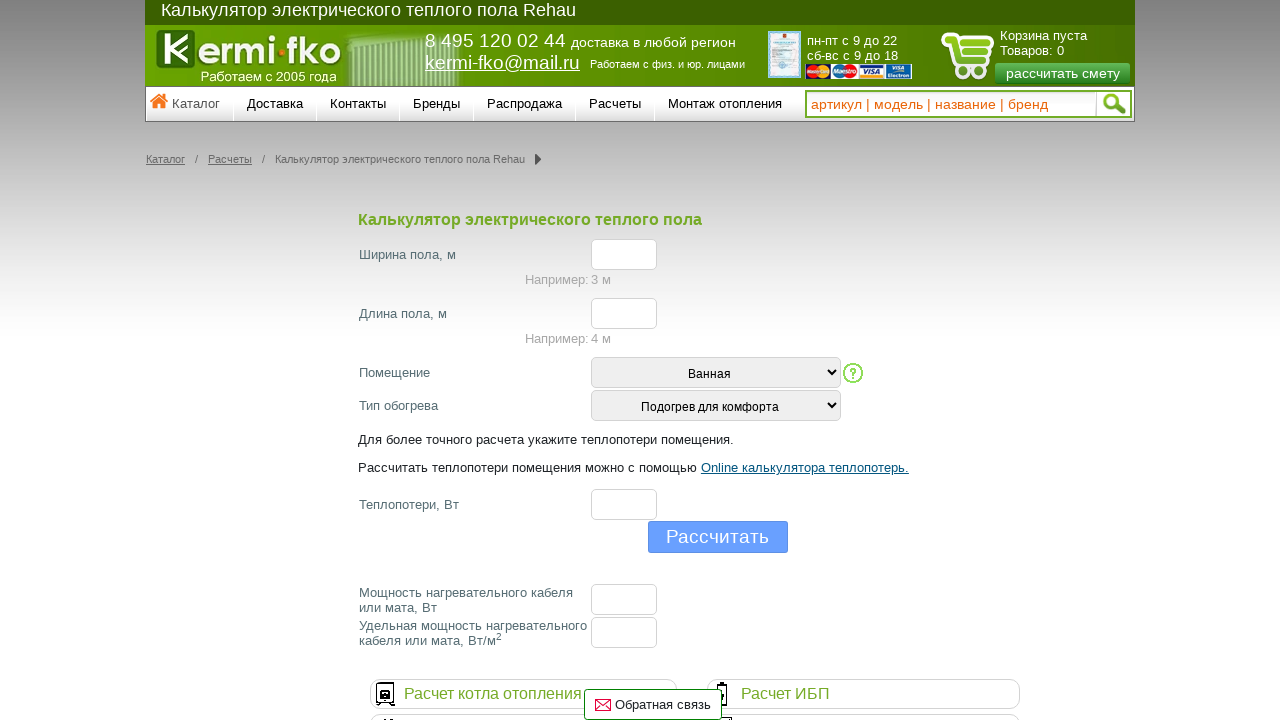

Entered width value '3' in width input field on #el_f_width
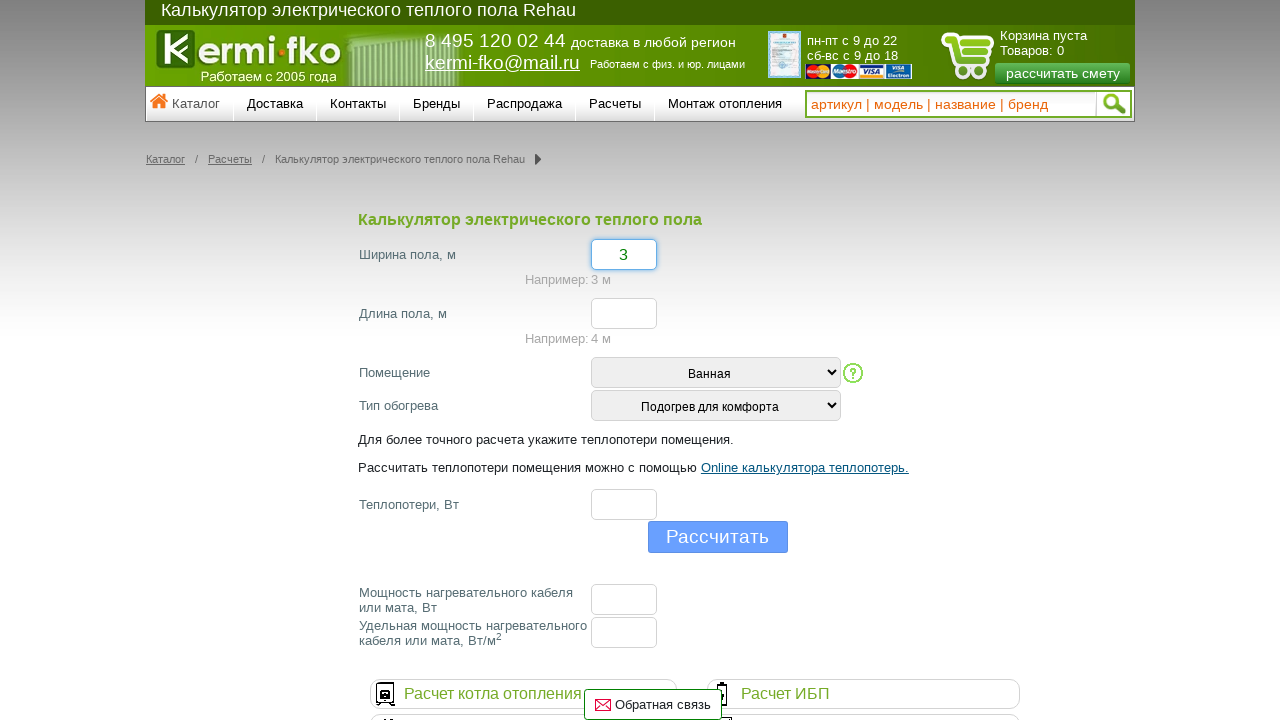

Entered length value '4' in length input field on #el_f_lenght
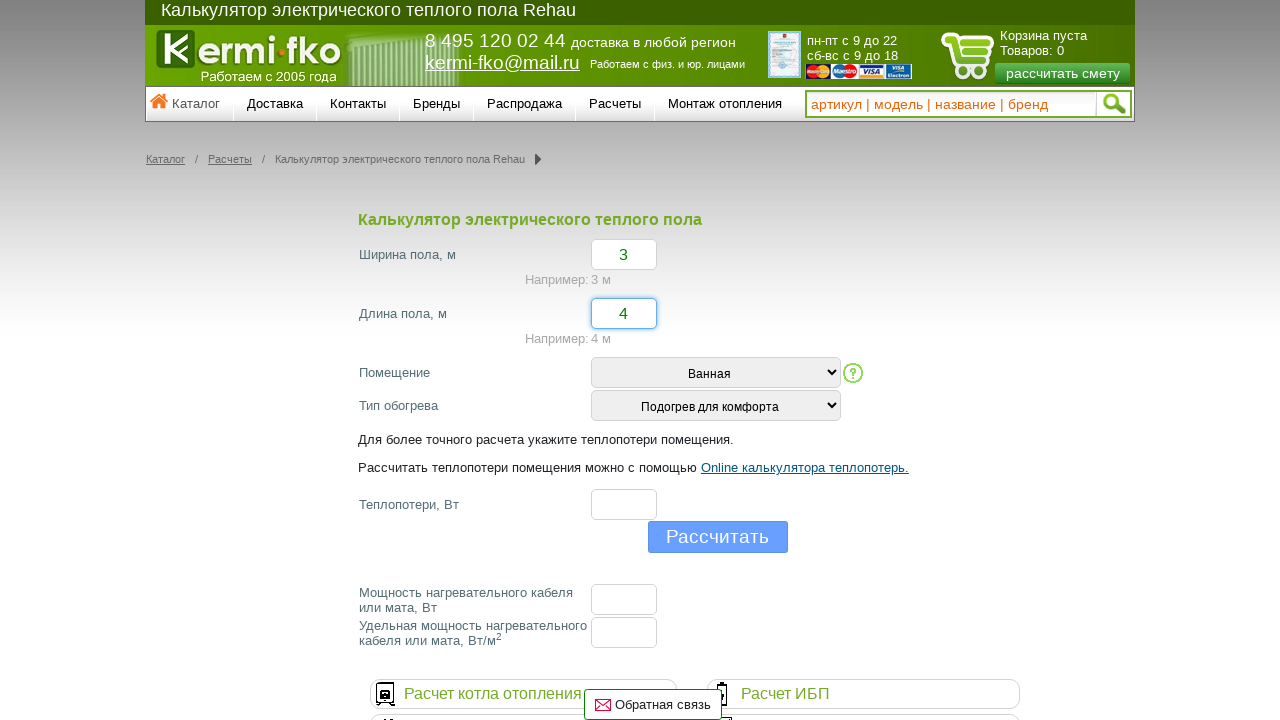

Entered heat loss value '120' in heat losses input field on #el_f_losses
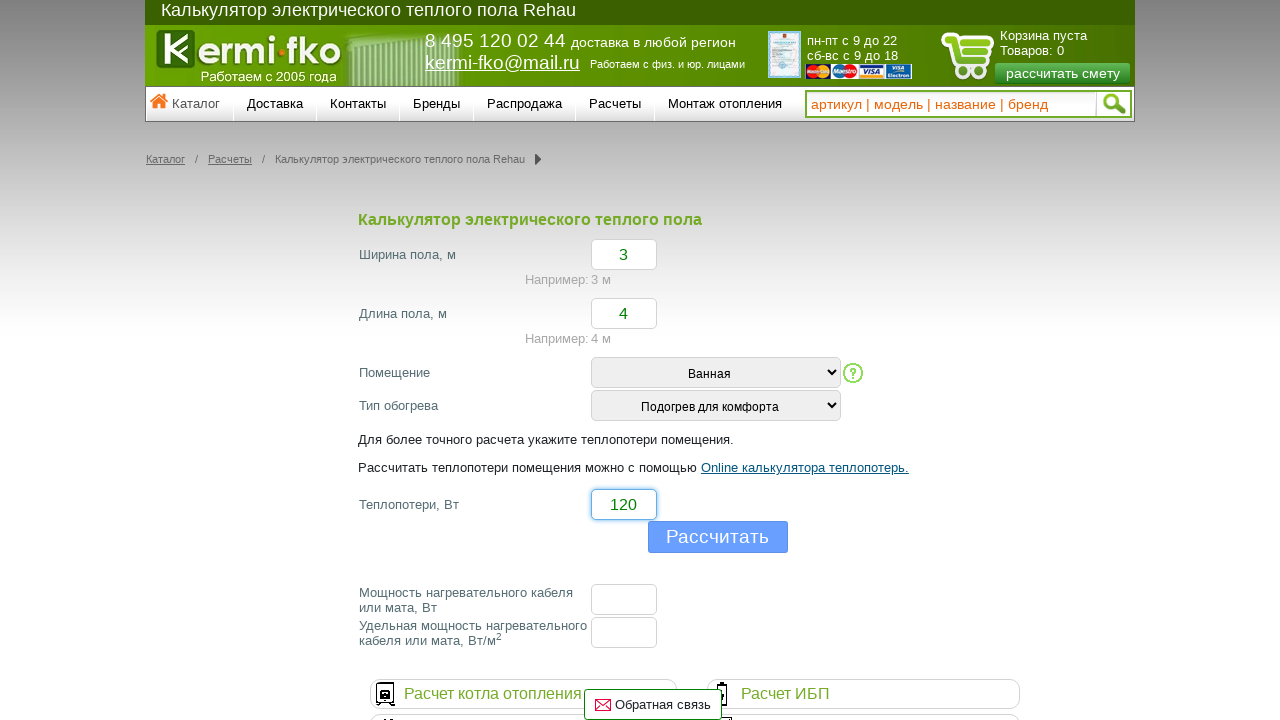

Clicked calculate button to compute results at (718, 537) on input[name='button']
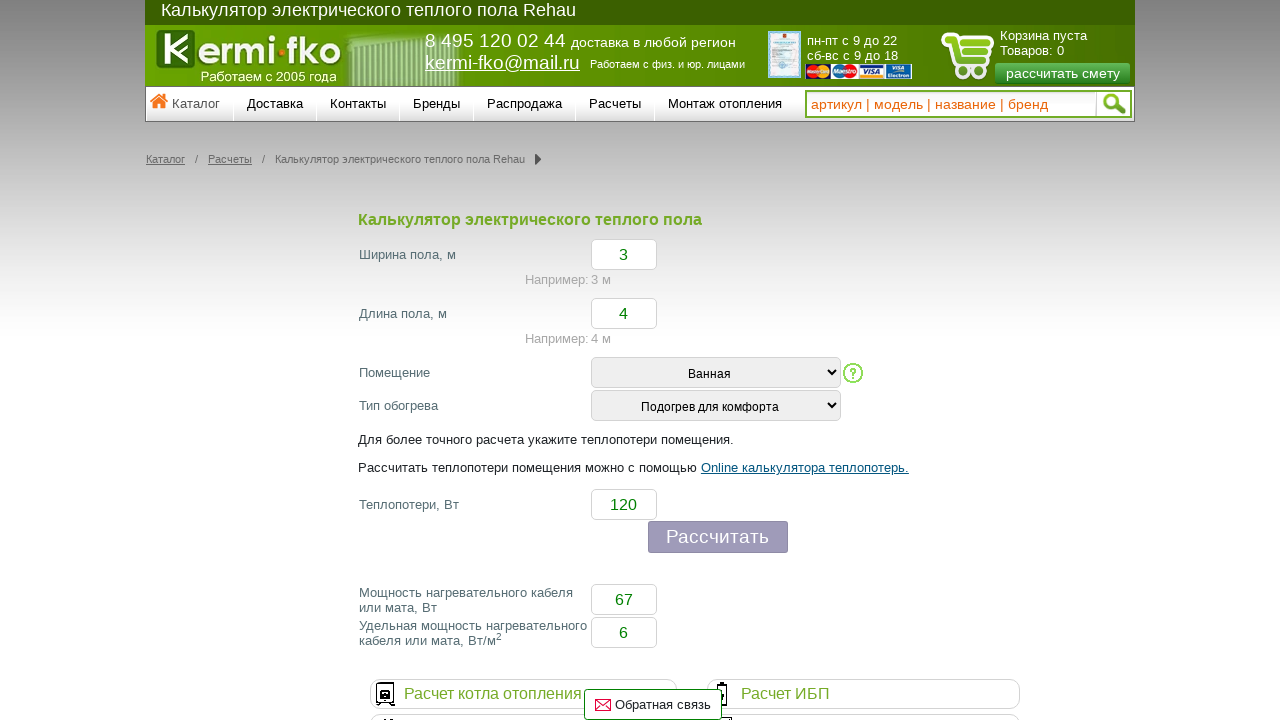

Results appeared - floor cable power calculation is now visible
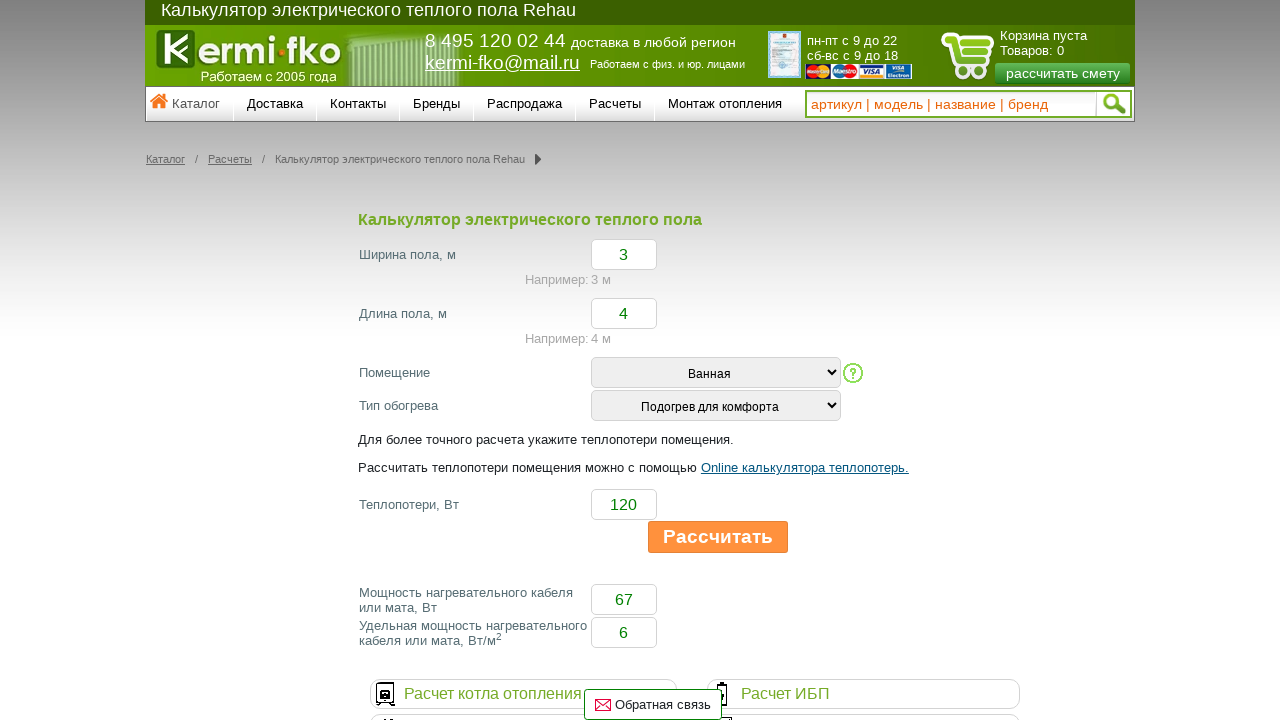

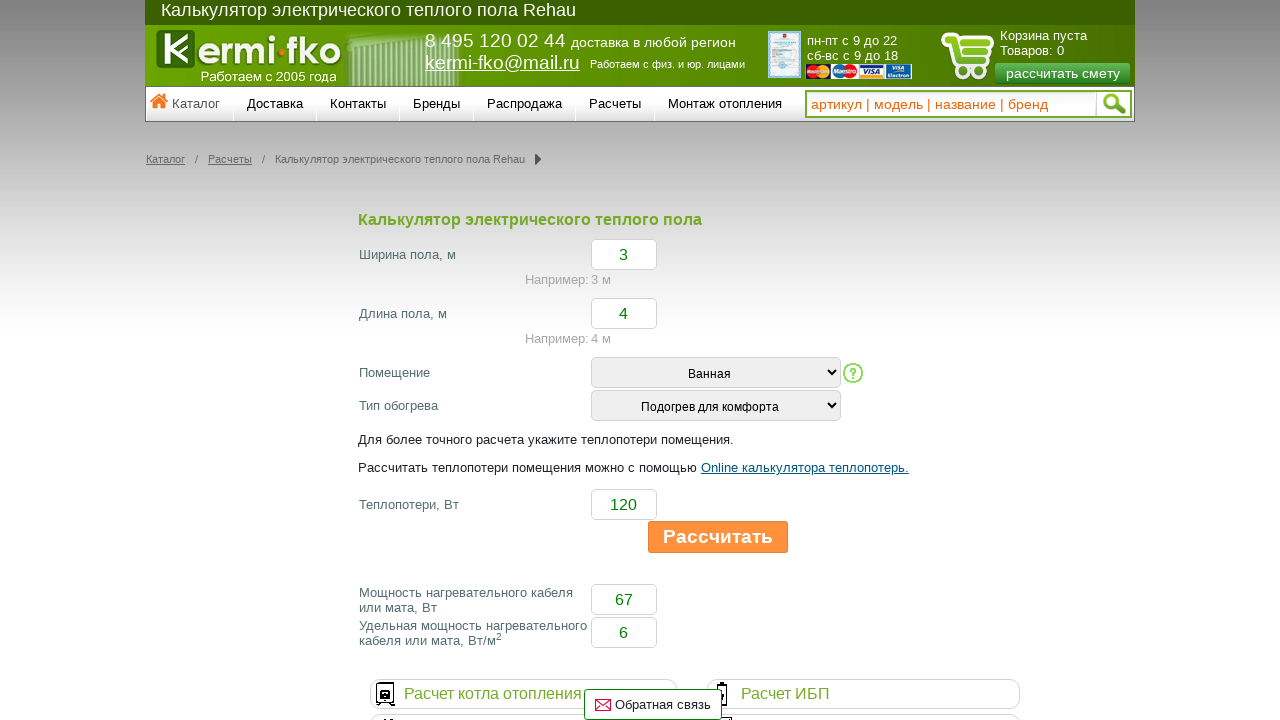